Solves a math problem, enters the answer, selects checkbox and radio button, then submits

Starting URL: https://suninjuly.github.io/math.html

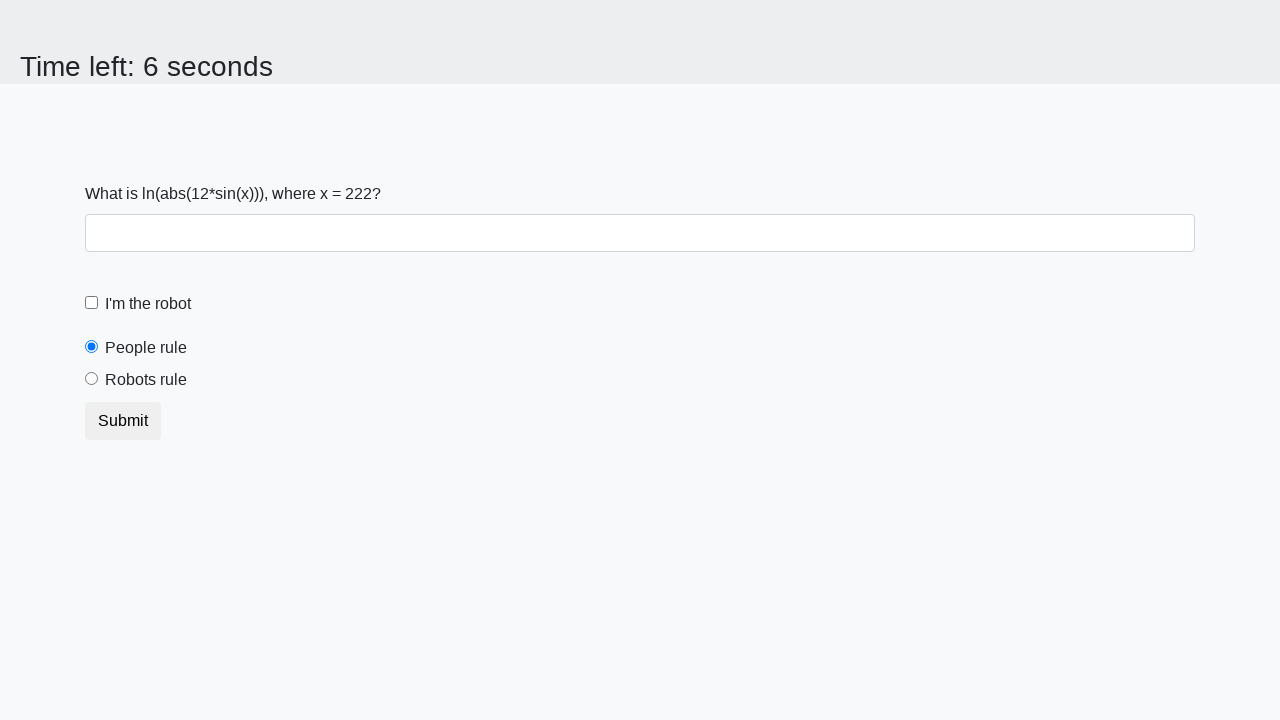

Retrieved x value from input_value element
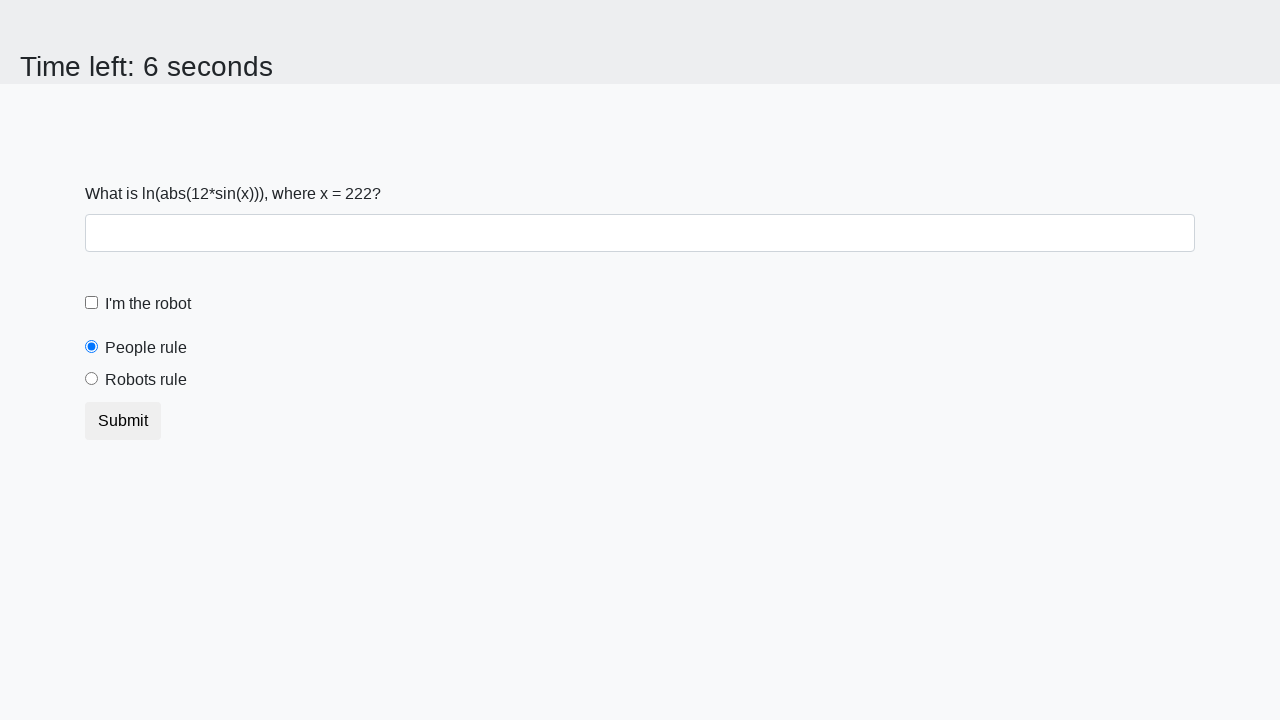

Calculated math answer using log(abs(12*sin(x)))
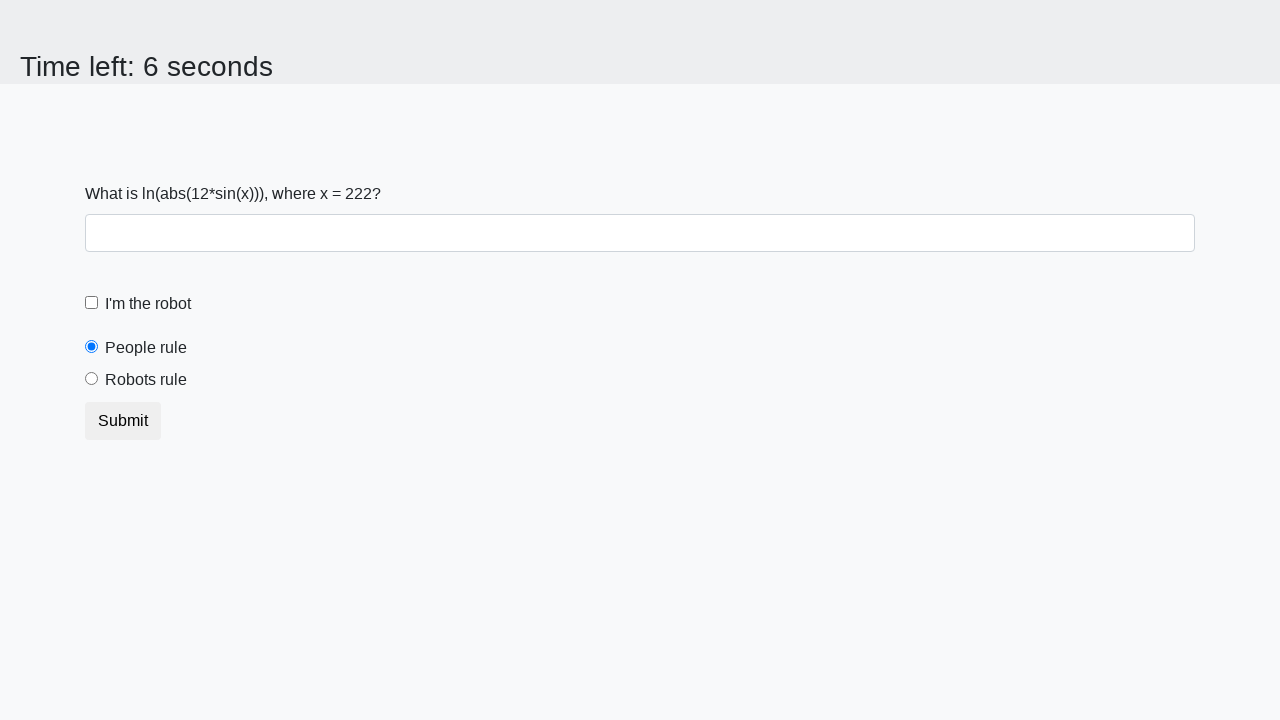

Filled answer field with calculated result on #answer
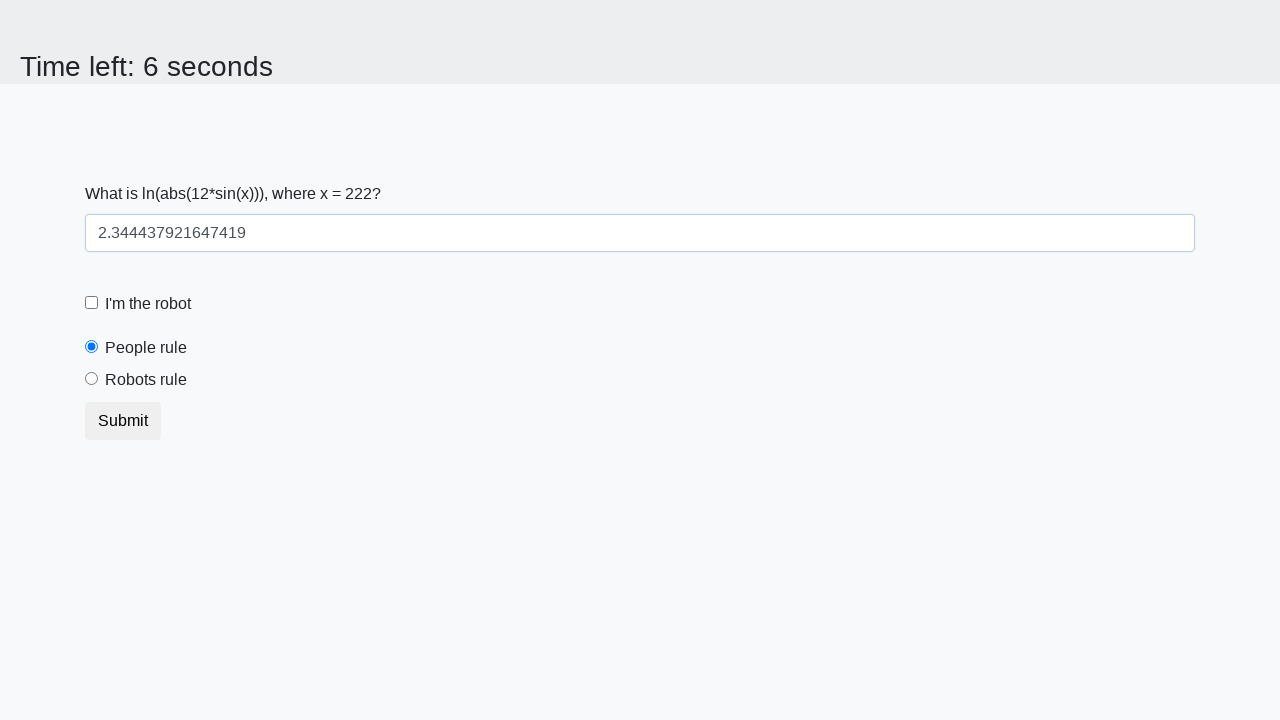

Checked the robot checkbox at (92, 303) on #robotCheckbox
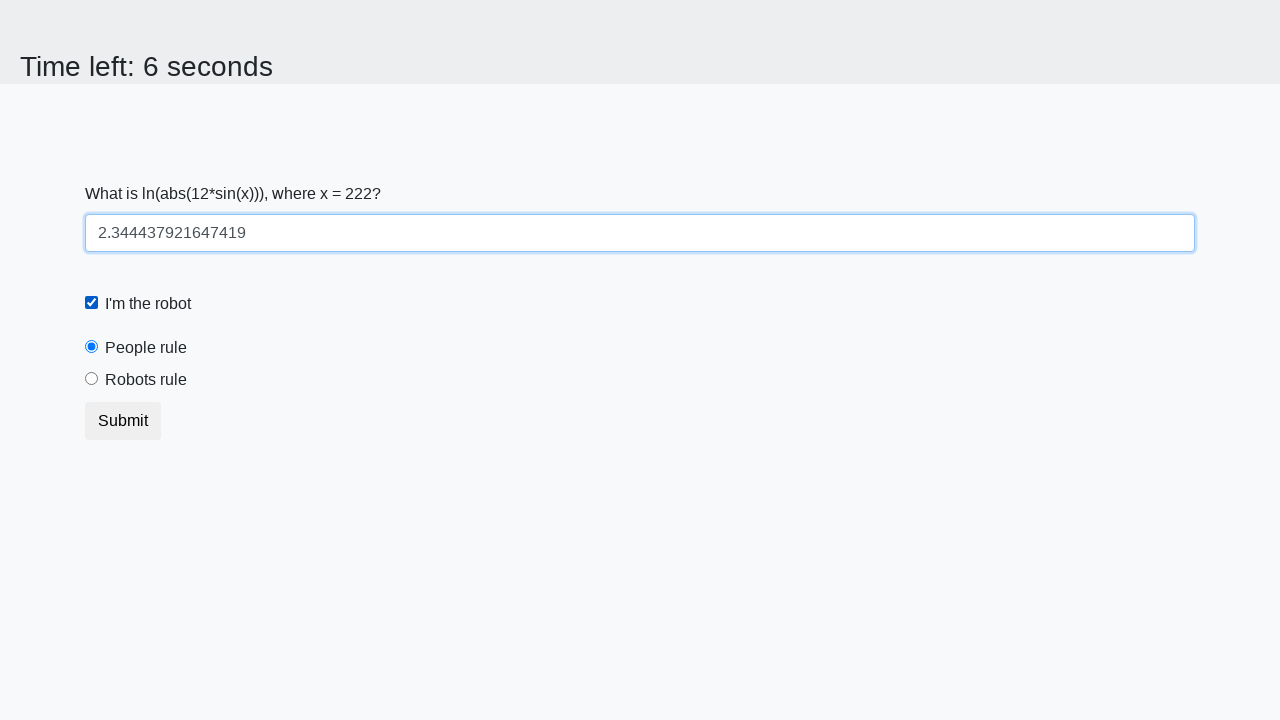

Selected the robots rule radio button at (92, 379) on #robotsRule
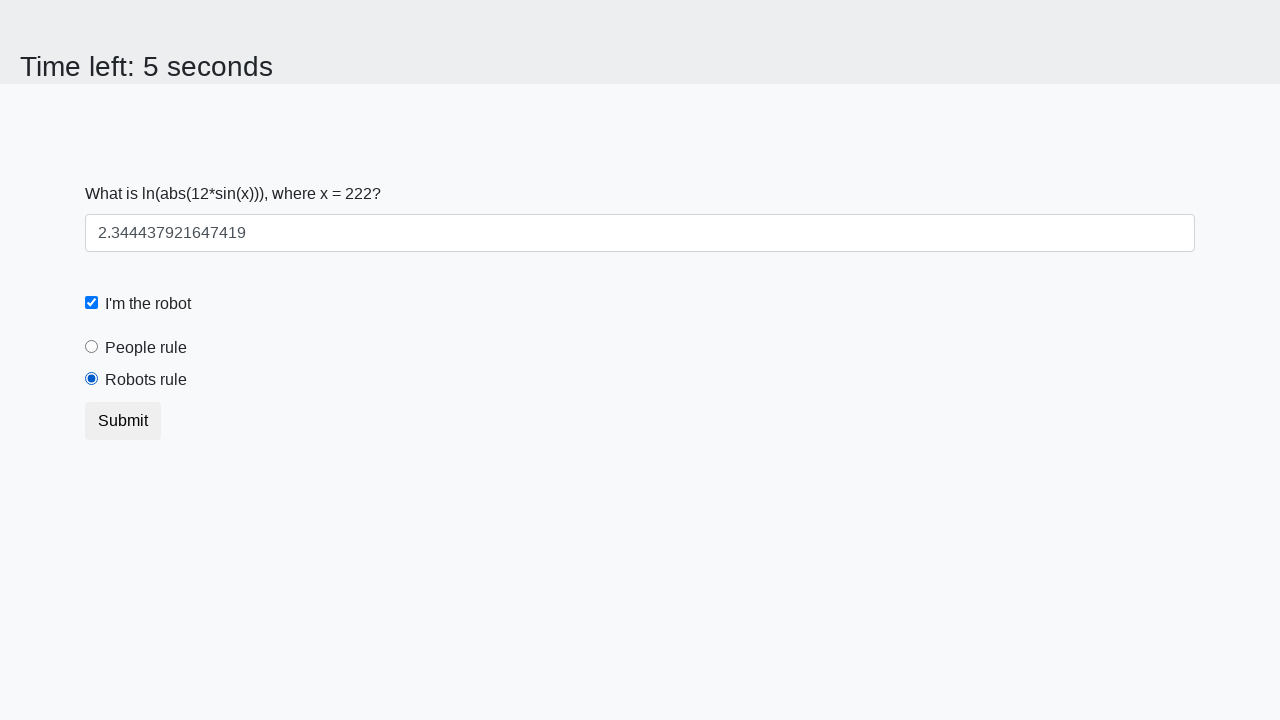

Clicked submit button to complete form at (123, 421) on .btn
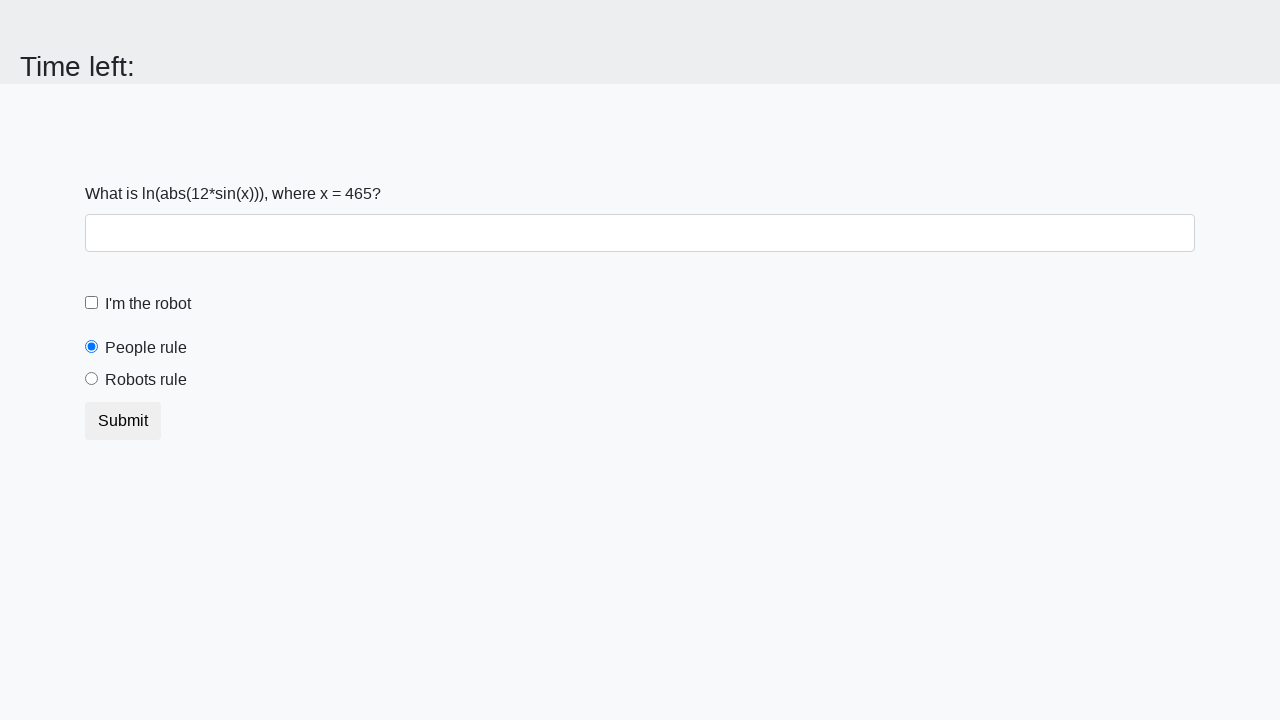

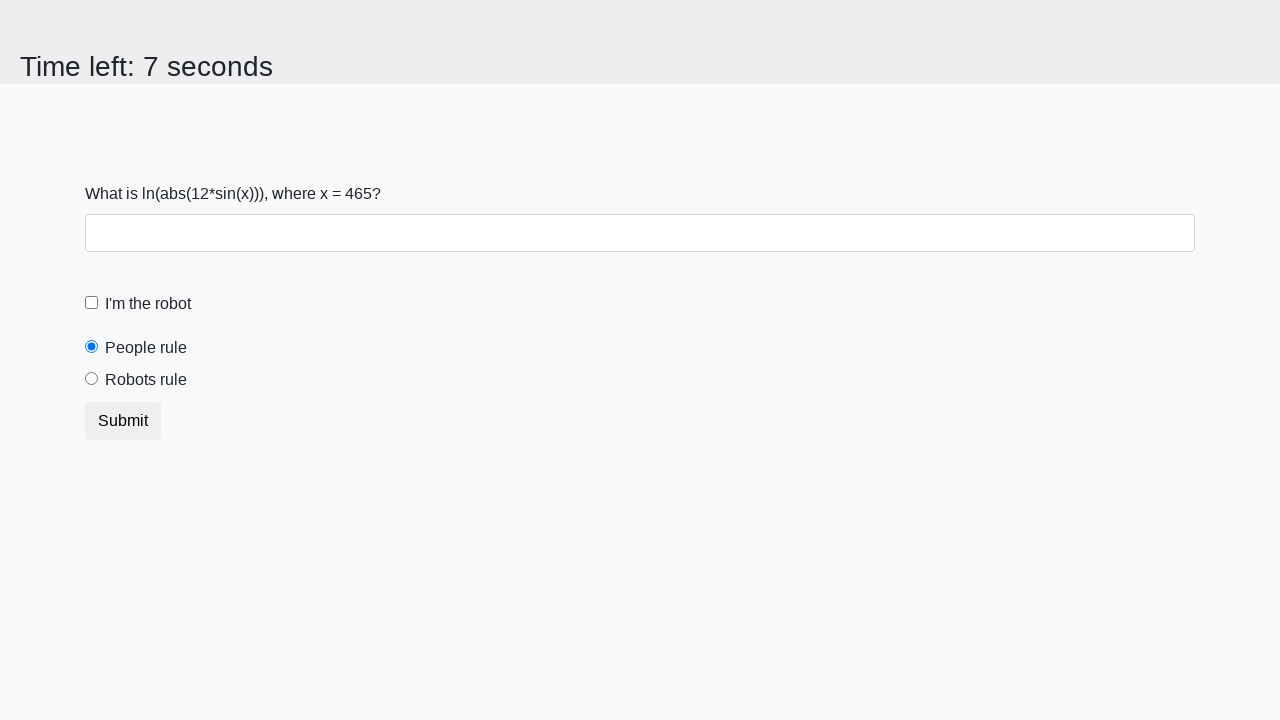